Tests that new items are appended to the bottom of the todo list and displays correct count

Starting URL: https://demo.playwright.dev/todomvc

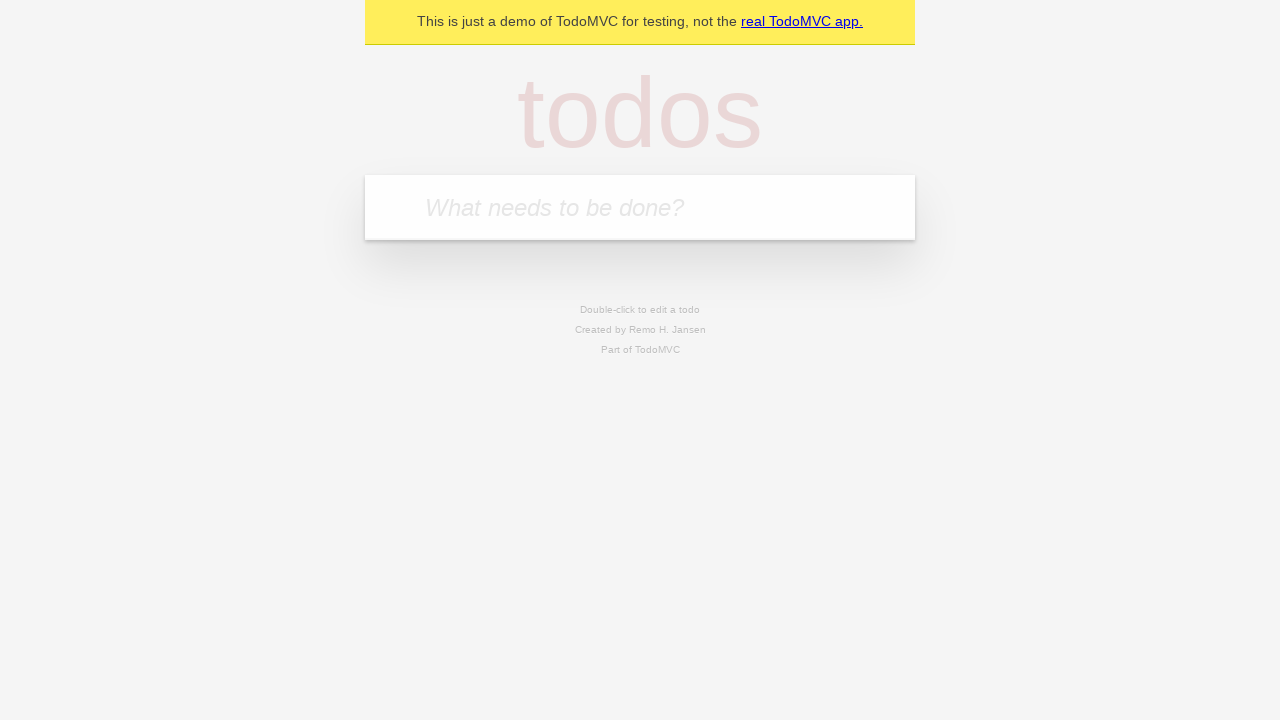

Filled todo input field with 'buy some cheese' on internal:attr=[placeholder="What needs to be done?"i]
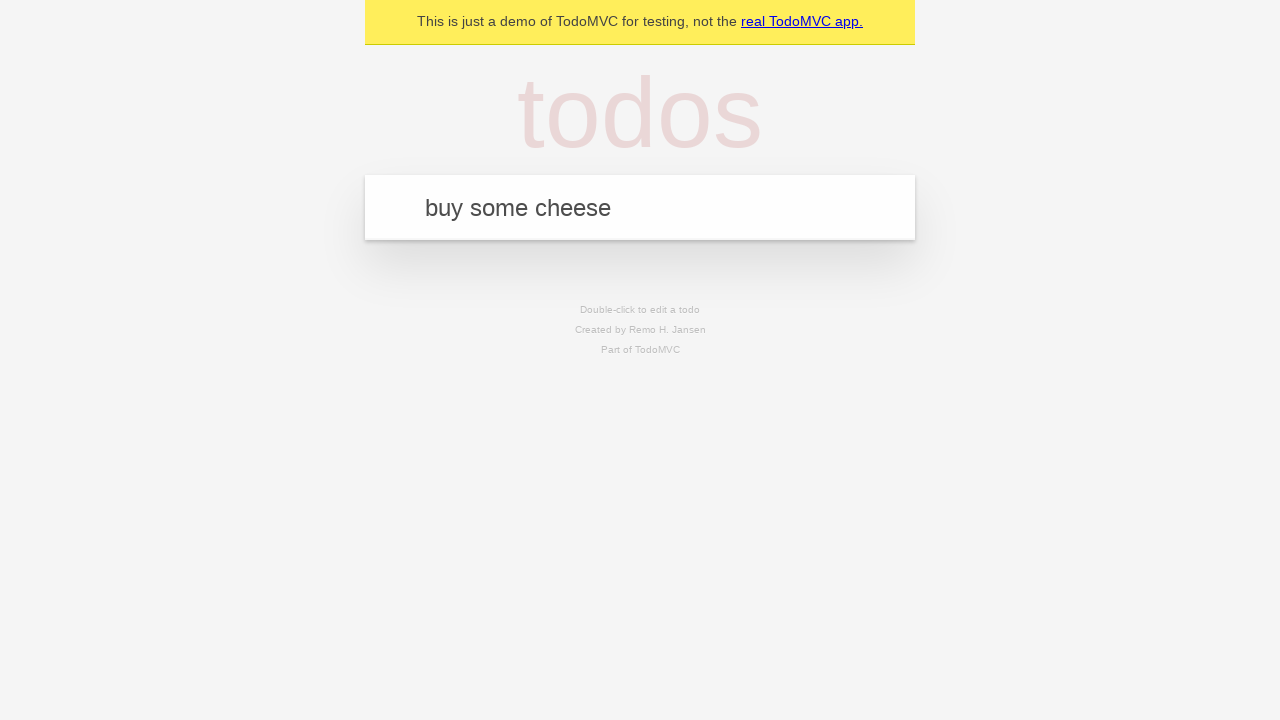

Pressed Enter to add 'buy some cheese' to the todo list on internal:attr=[placeholder="What needs to be done?"i]
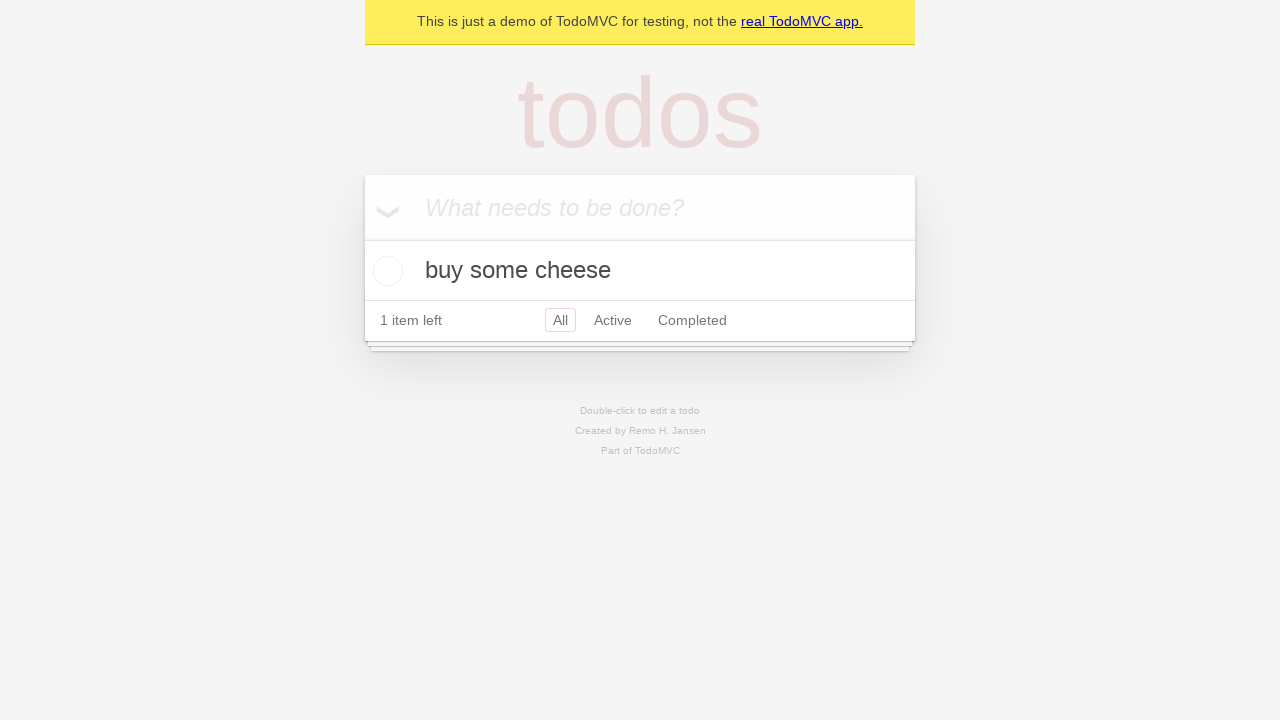

Filled todo input field with 'feed the cat' on internal:attr=[placeholder="What needs to be done?"i]
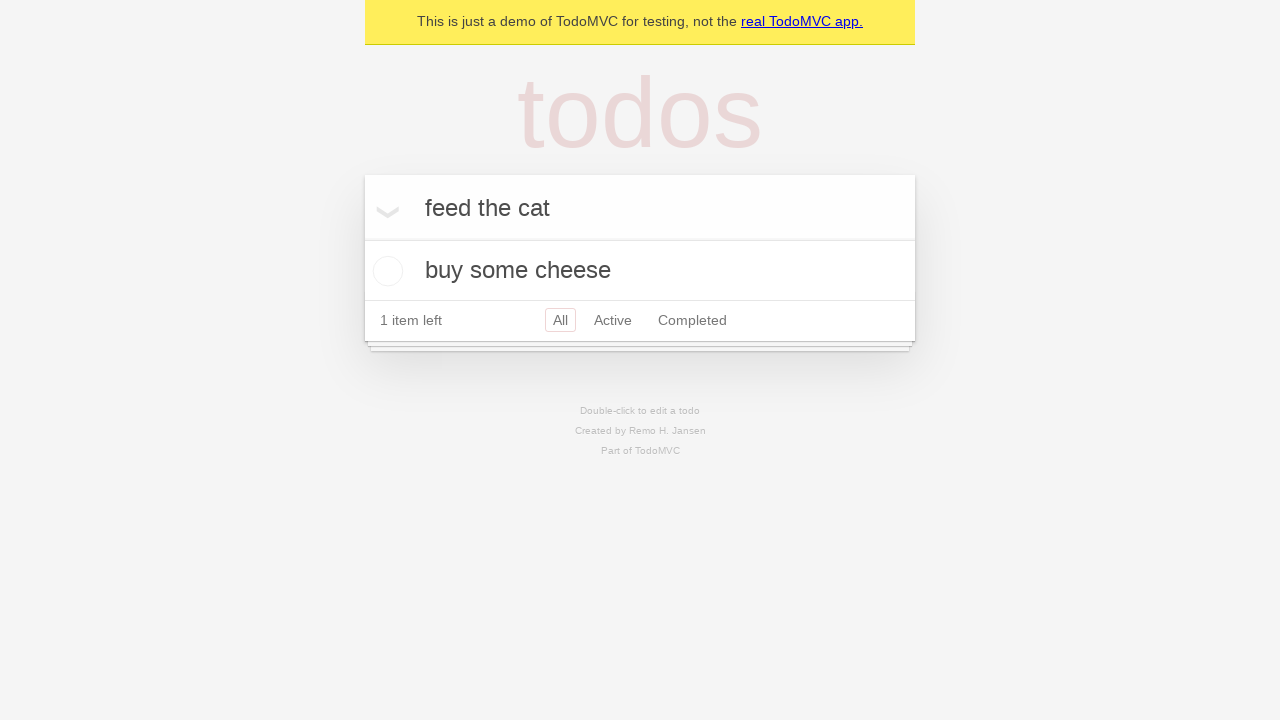

Pressed Enter to add 'feed the cat' to the todo list on internal:attr=[placeholder="What needs to be done?"i]
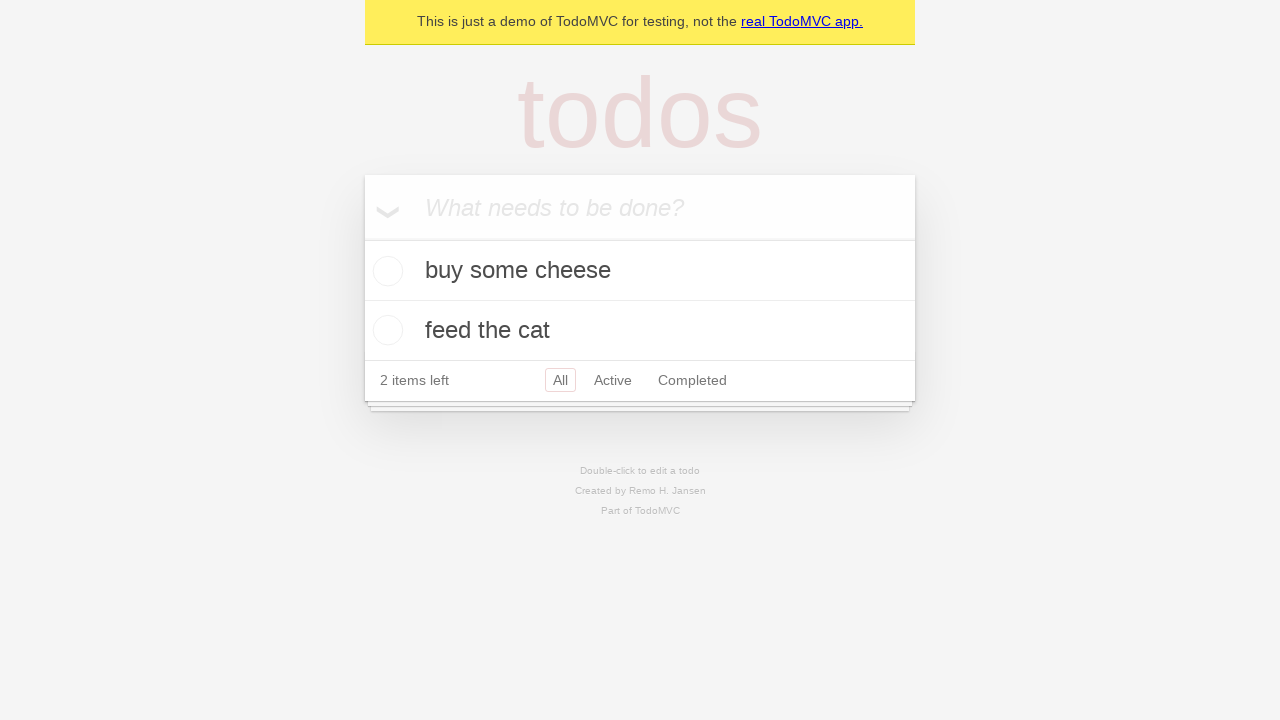

Filled todo input field with 'book a doctors appointment' on internal:attr=[placeholder="What needs to be done?"i]
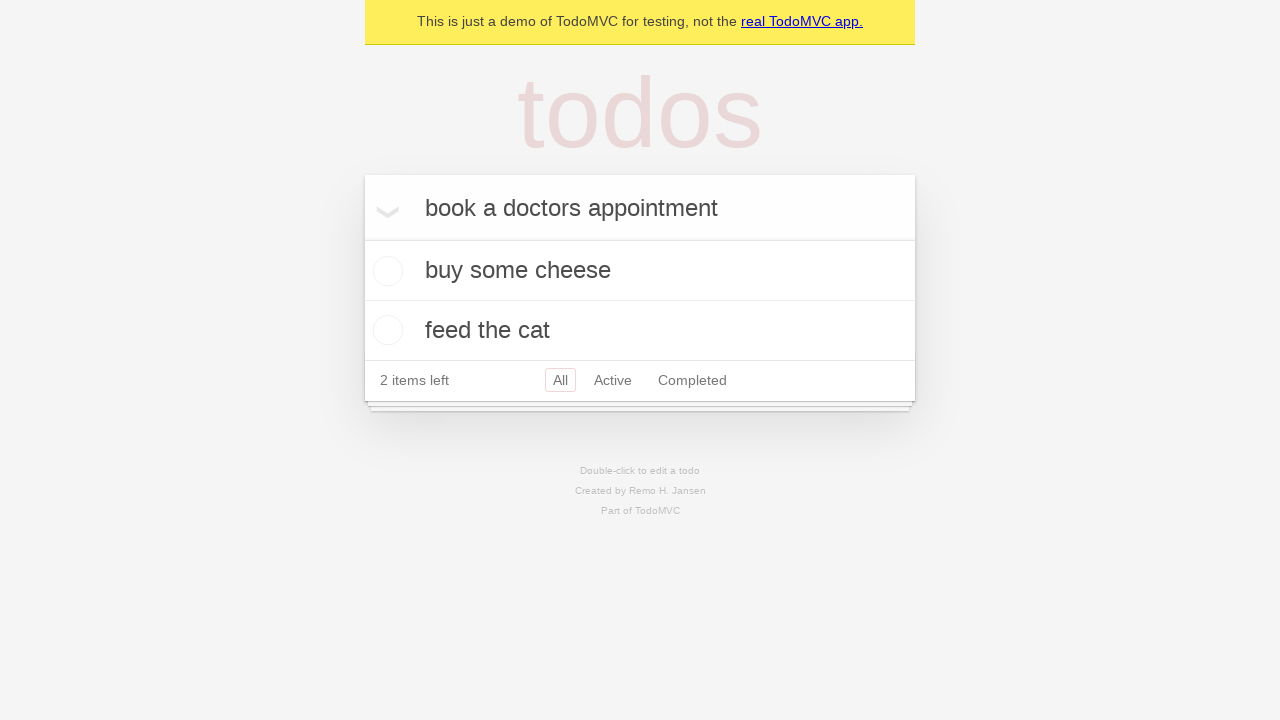

Pressed Enter to add 'book a doctors appointment' to the todo list on internal:attr=[placeholder="What needs to be done?"i]
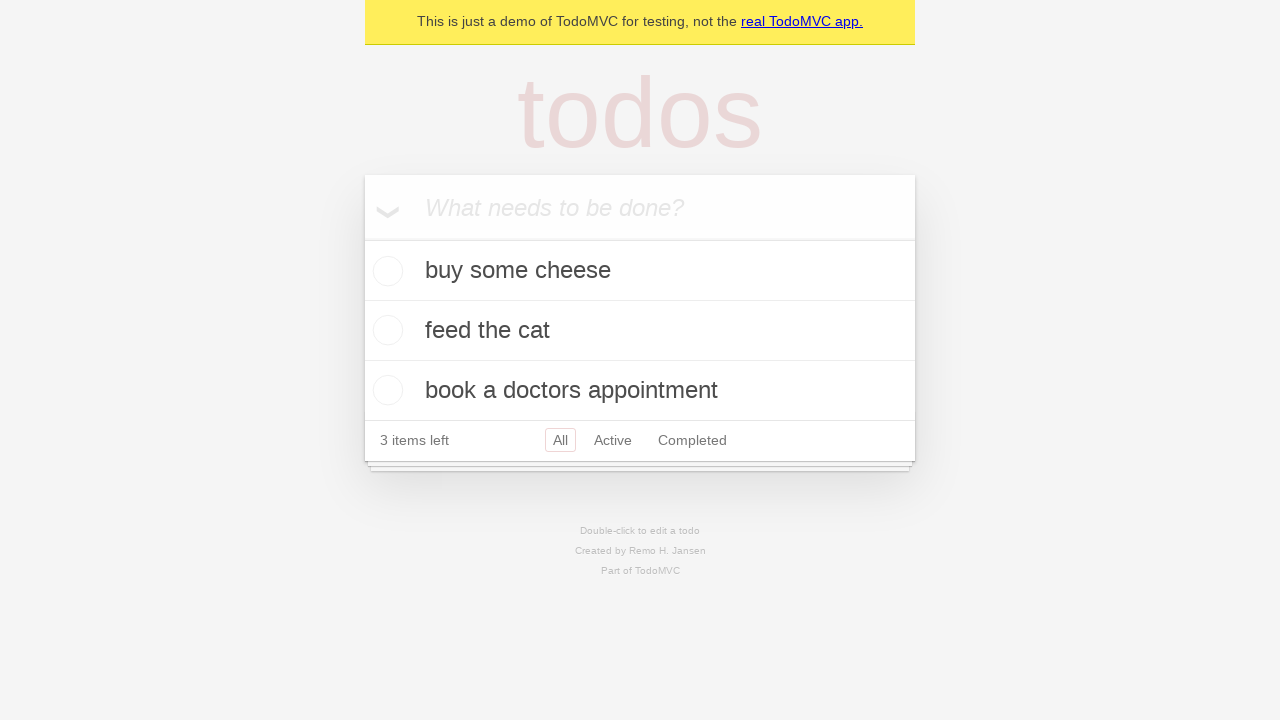

Verified '3 items left' text is visible
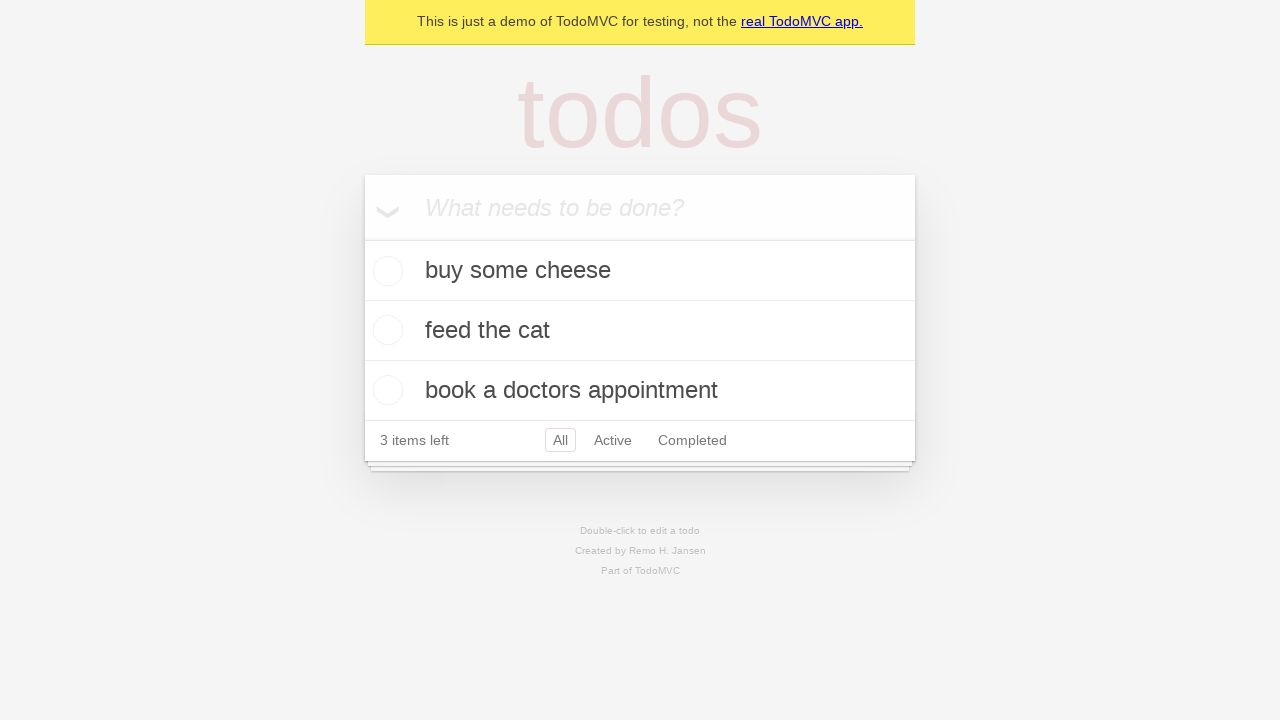

Verified all 3 todo items are present in the DOM
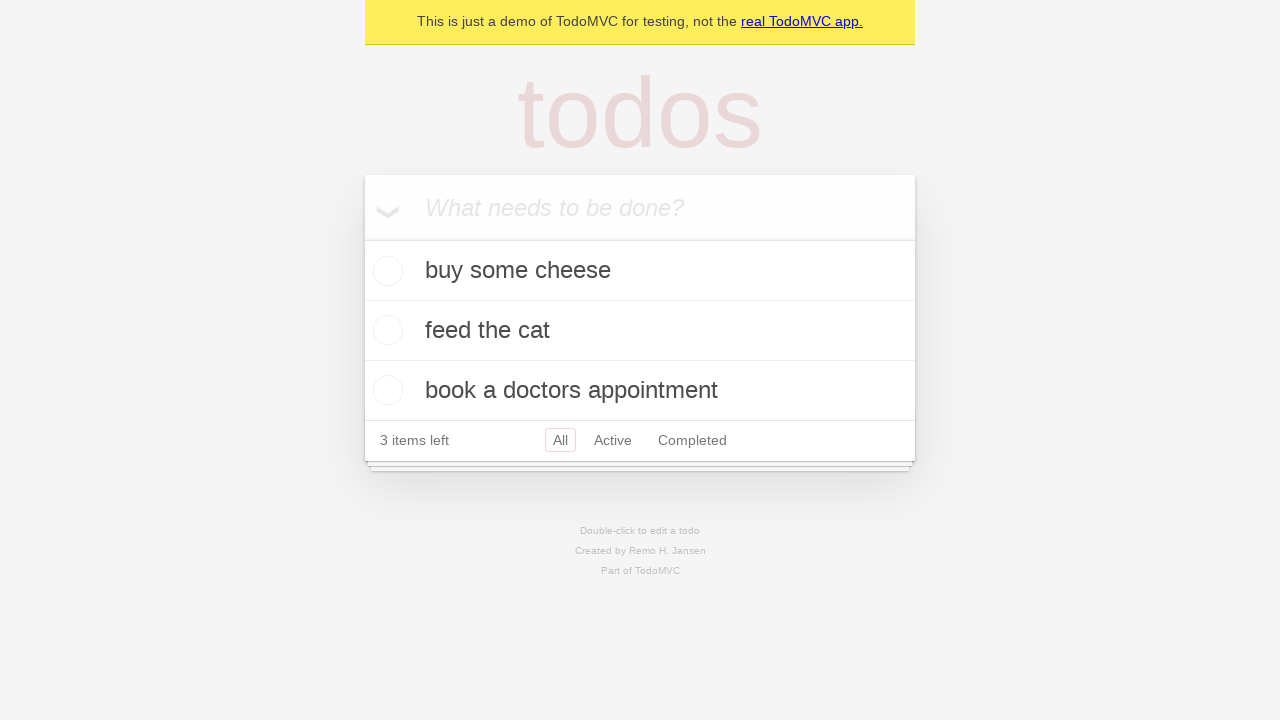

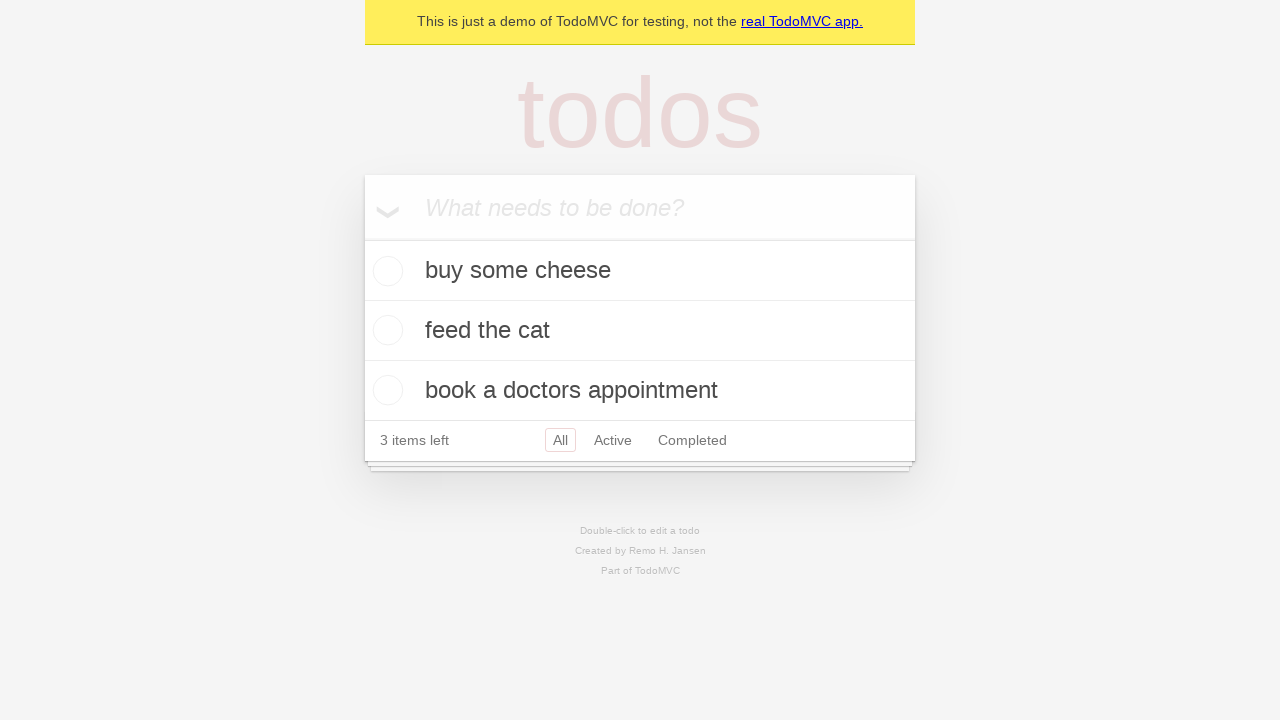